Tests e-commerce shopping cart functionality by adding multiple products to cart, proceeding to checkout, and applying a promo code

Starting URL: https://rahulshettyacademy.com/seleniumPractise/#/

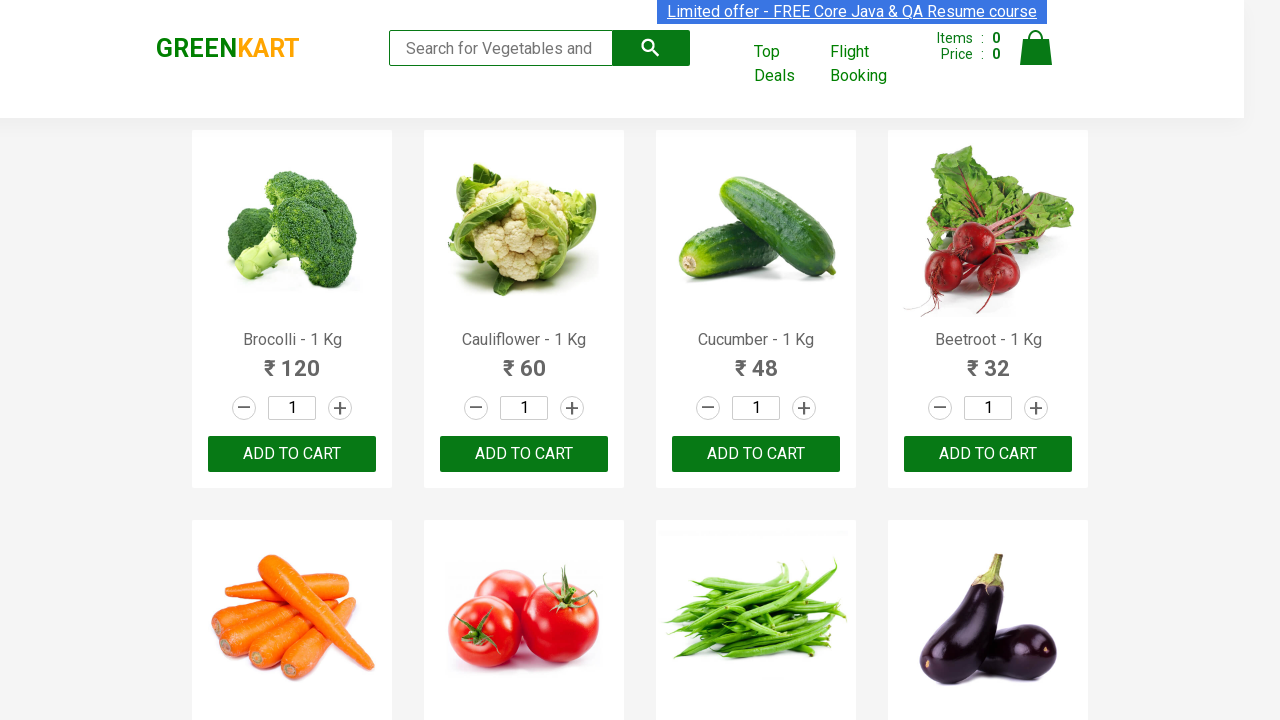

Waited for product list to load
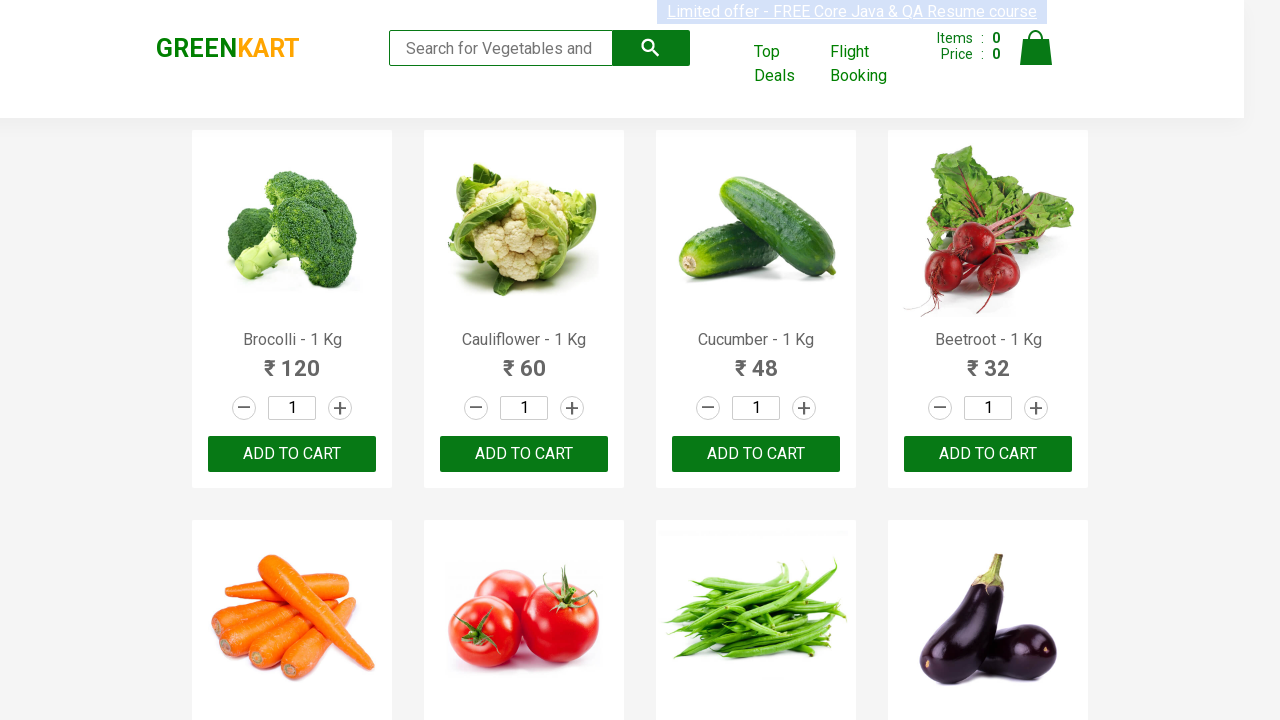

Added Brocolli to cart at (292, 454) on xpath=//div[@class='product-action']/button >> nth=0
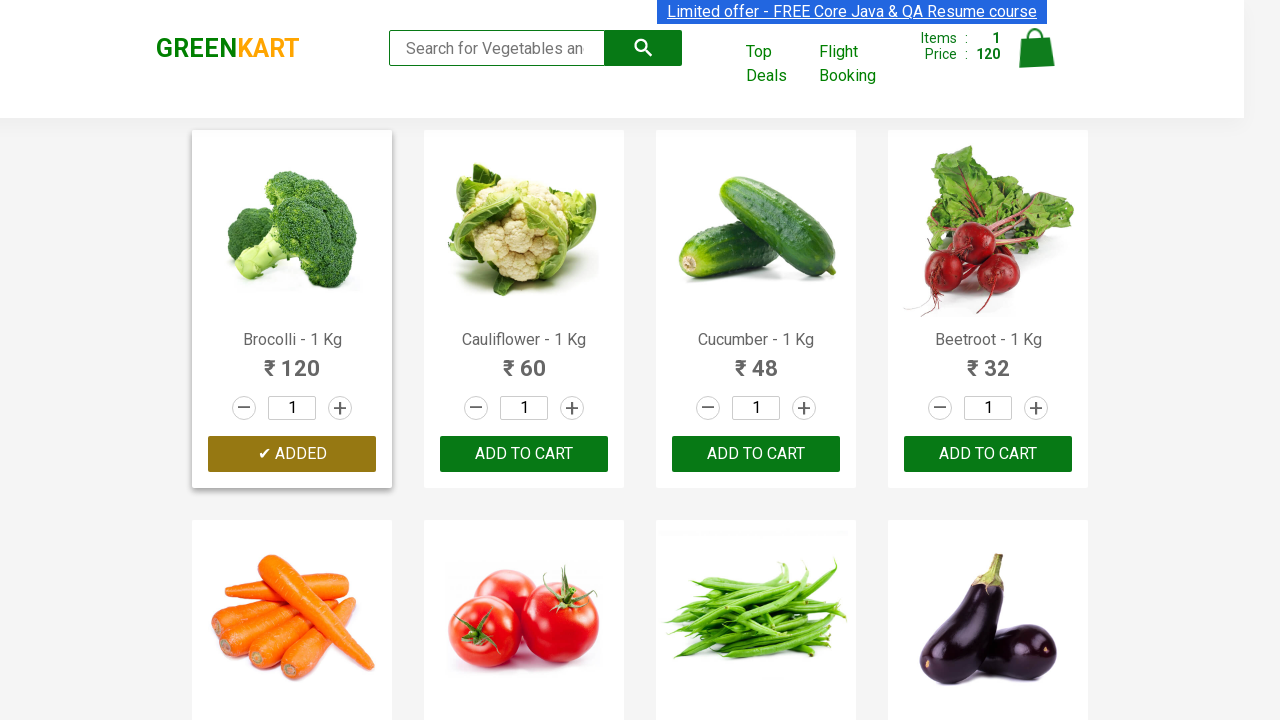

Added Cauliflower to cart at (524, 454) on xpath=//div[@class='product-action']/button >> nth=1
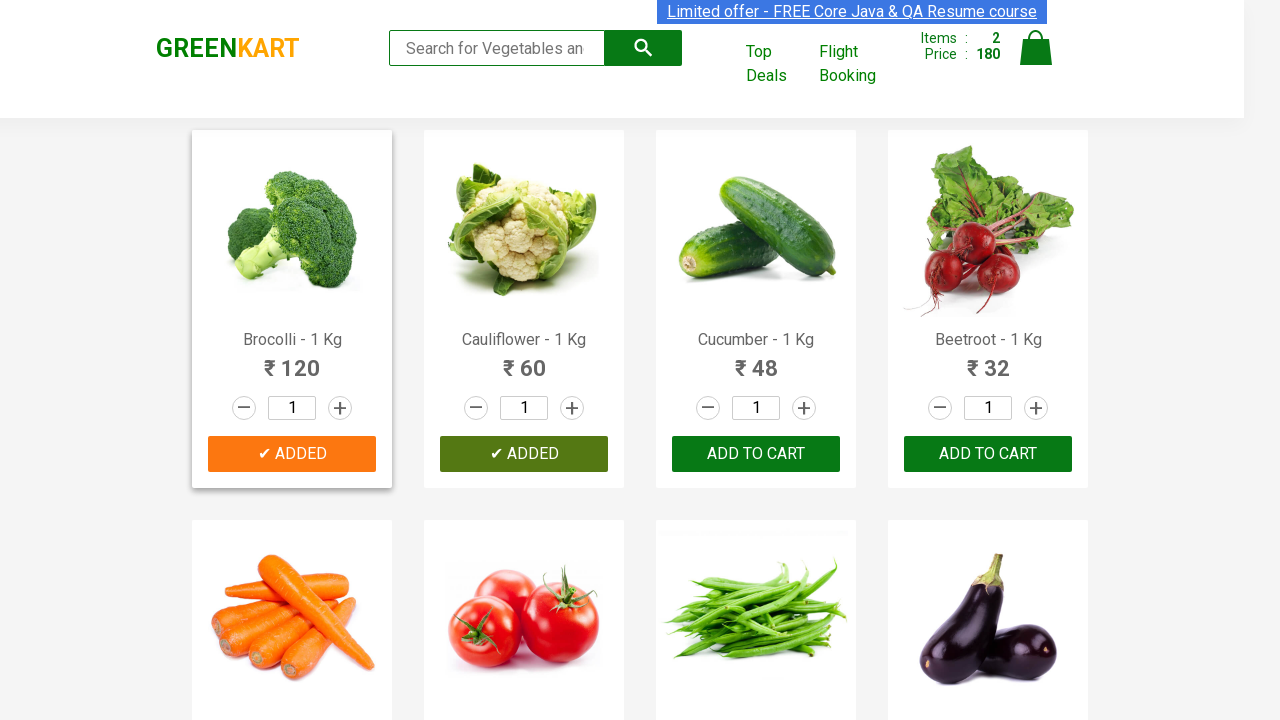

Added Cucumber to cart at (756, 454) on xpath=//div[@class='product-action']/button >> nth=2
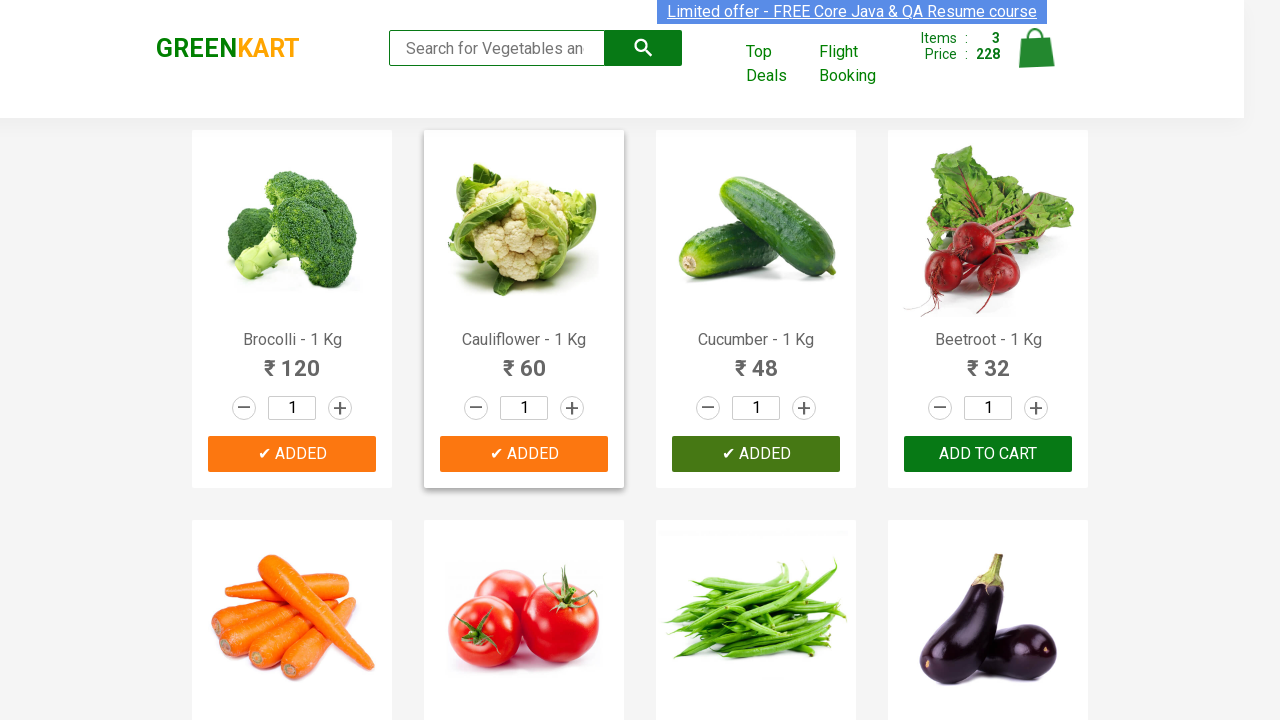

Added Onion to cart at (524, 360) on xpath=//div[@class='product-action']/button >> nth=13
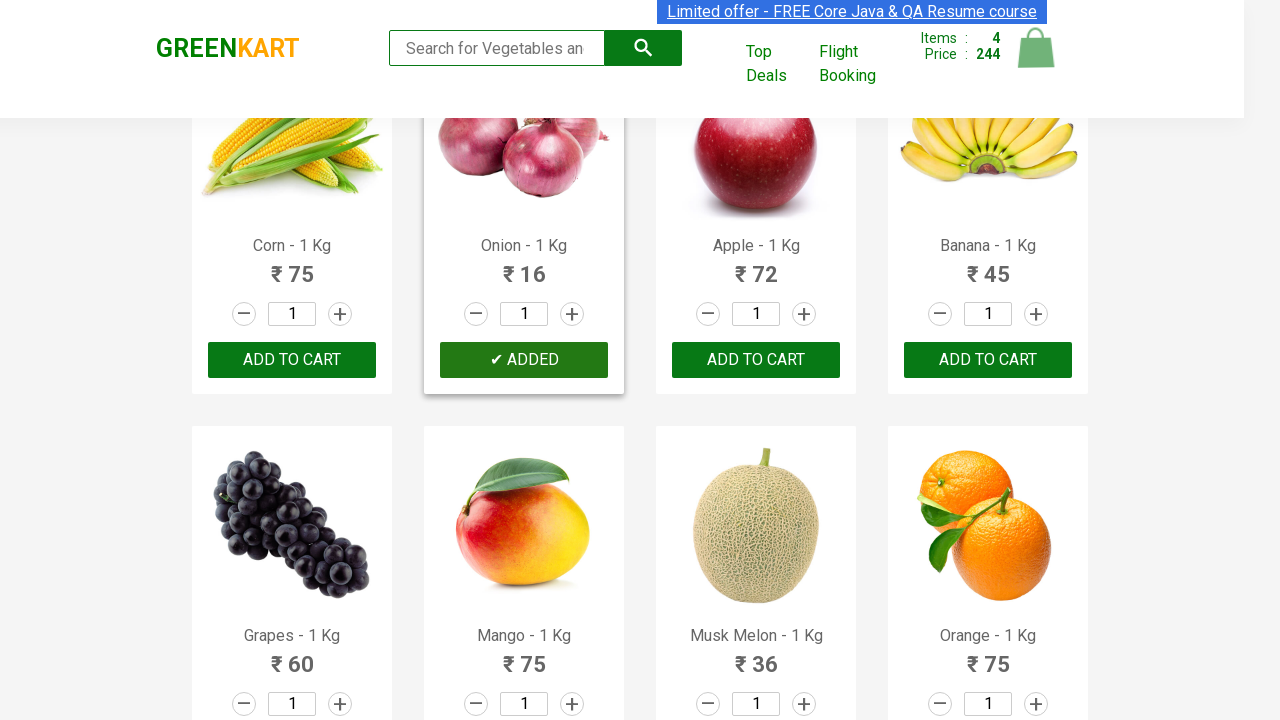

Clicked cart icon to view shopping cart at (1036, 48) on img[alt='Cart']
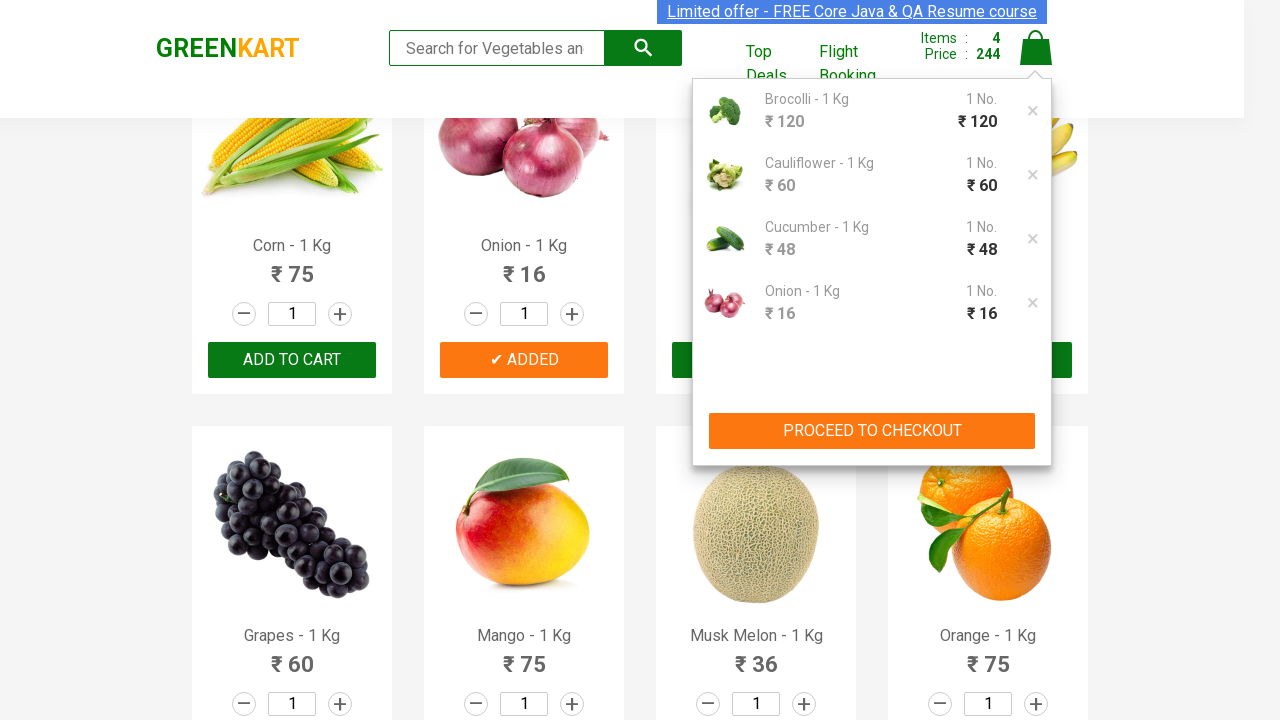

Clicked proceed to checkout button at (872, 431) on xpath=//button[text()='PROCEED TO CHECKOUT']
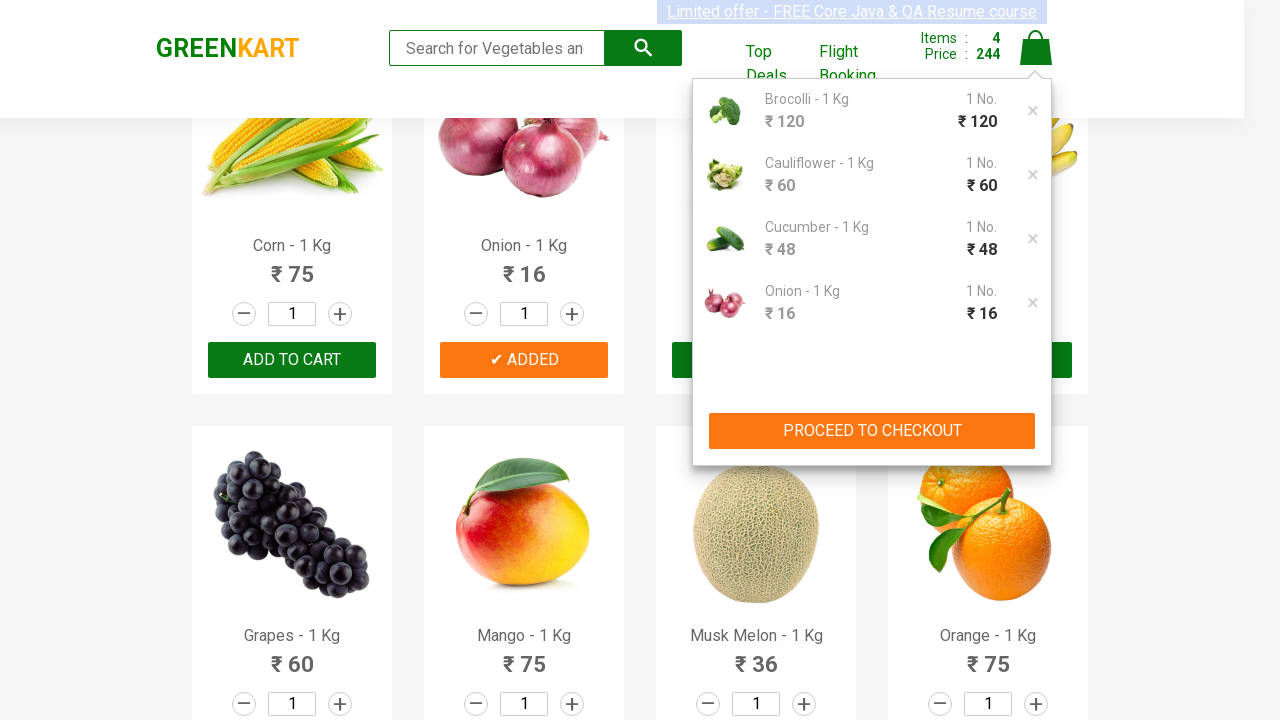

Entered promo code 'rahulshettyacademy' on .promoCode
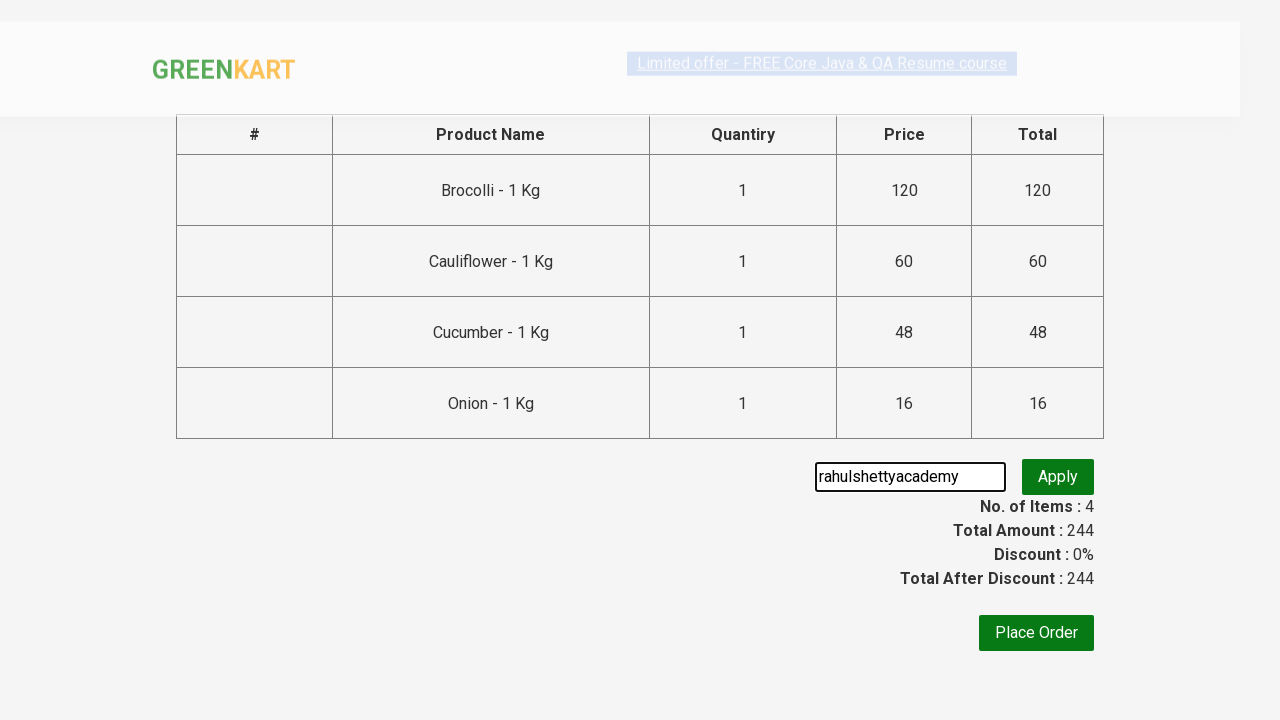

Clicked apply promo code button at (1058, 490) on .promoBtn
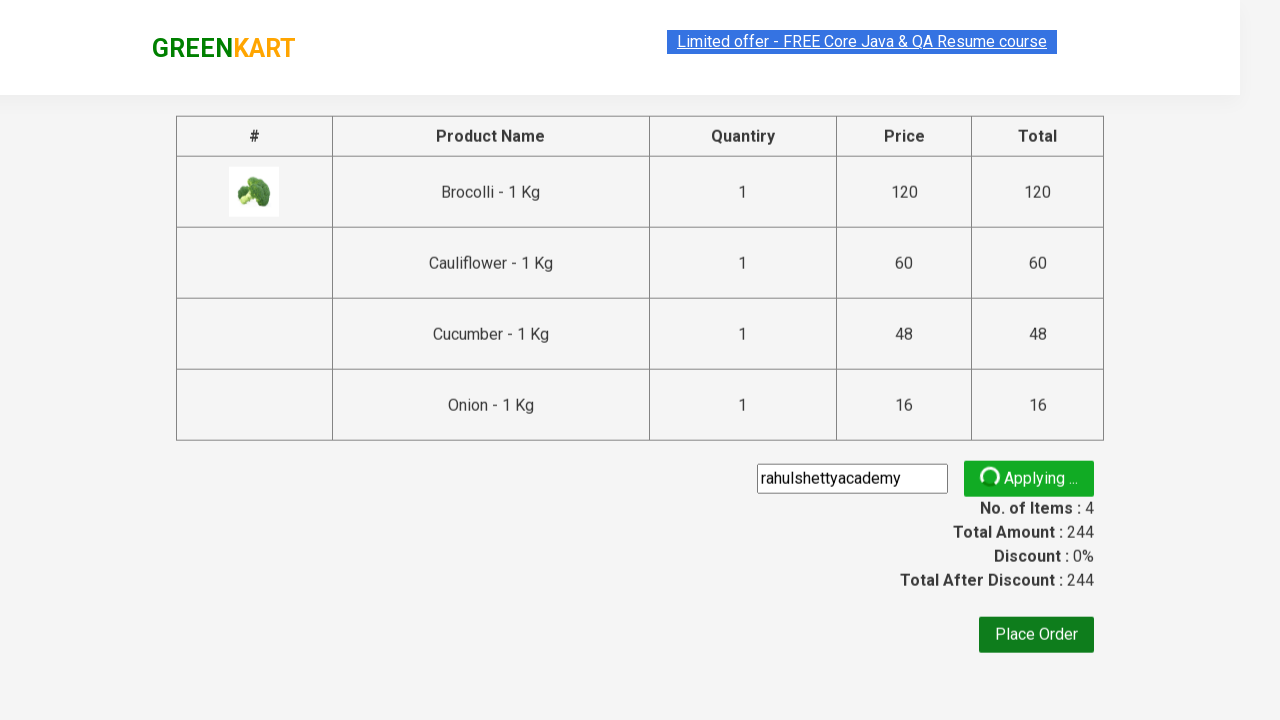

Promo code validation message appeared
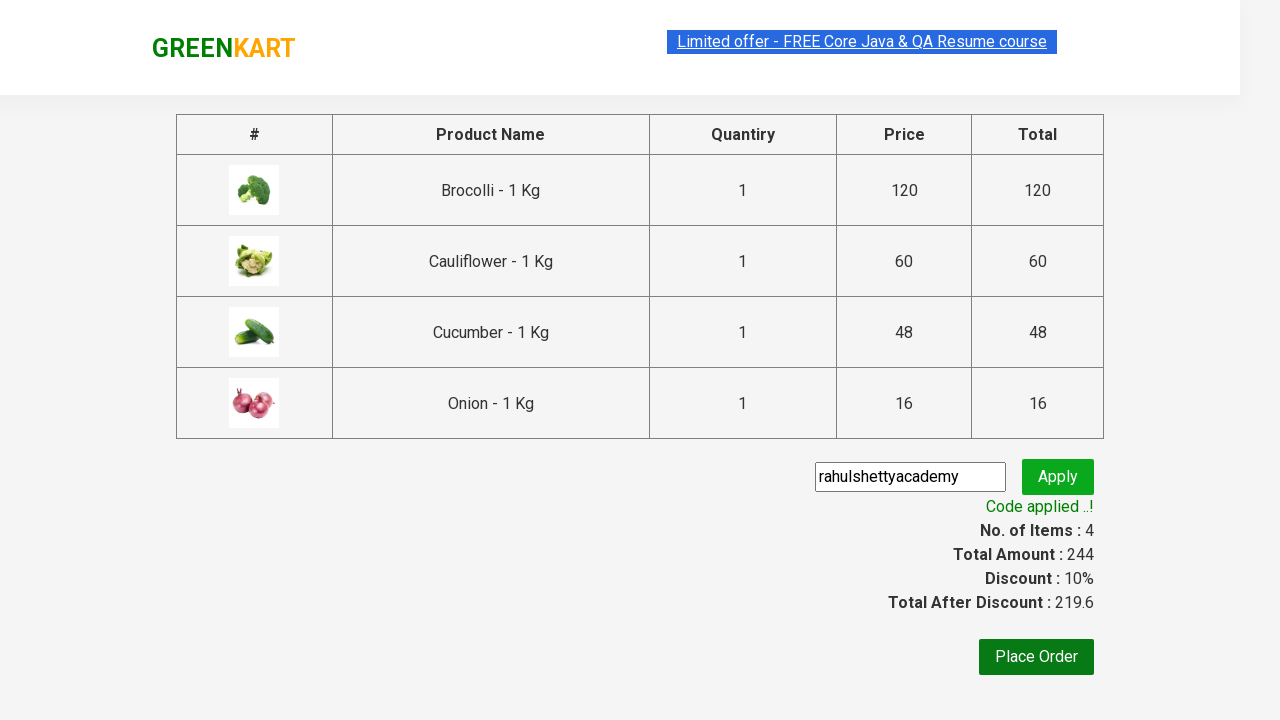

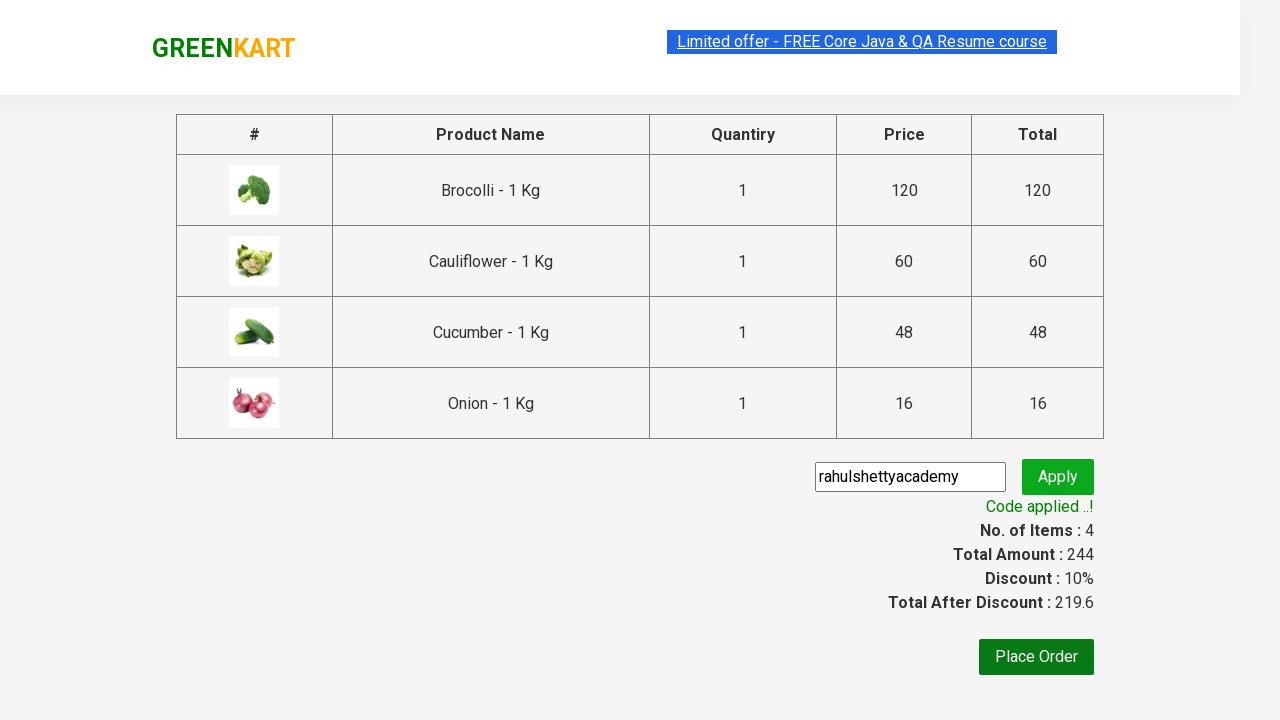